Tests window handling by clicking a link to open a new window, switching to it to verify content, then closing it and returning to the original window

Starting URL: https://the-internet.herokuapp.com/windows

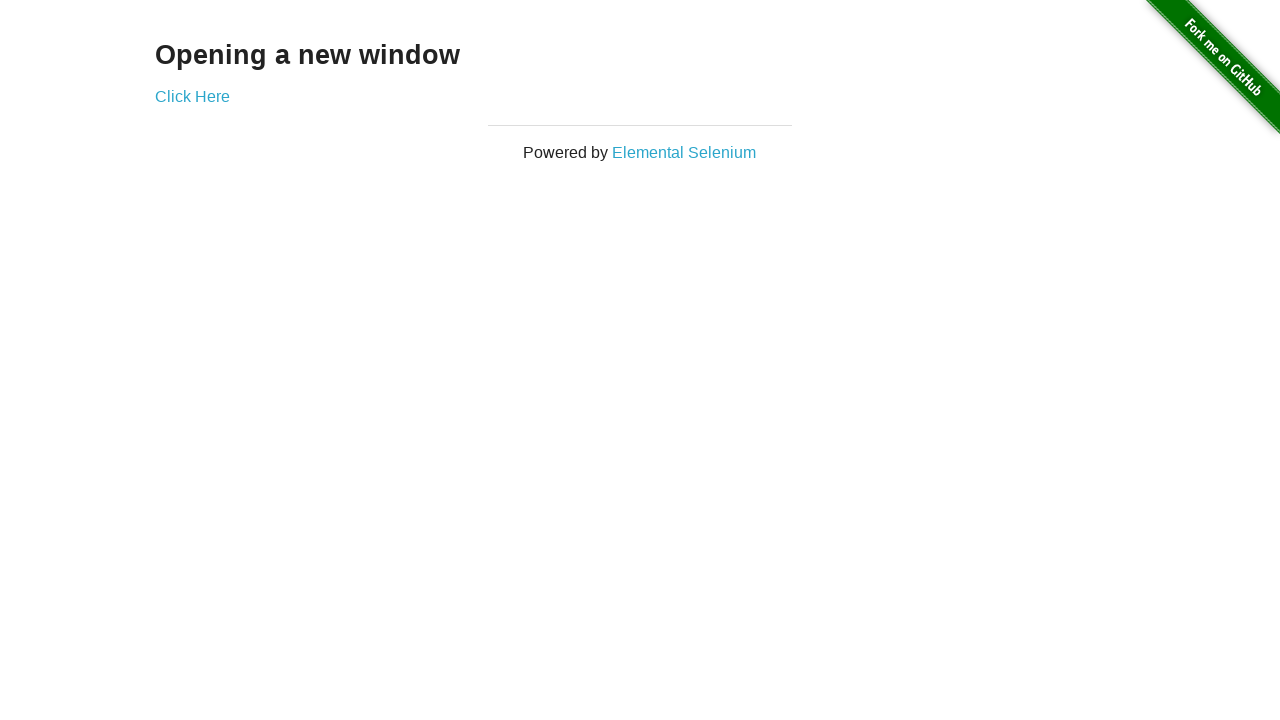

Clicked 'Click Here' link to open new window at (192, 96) on text=Click Here
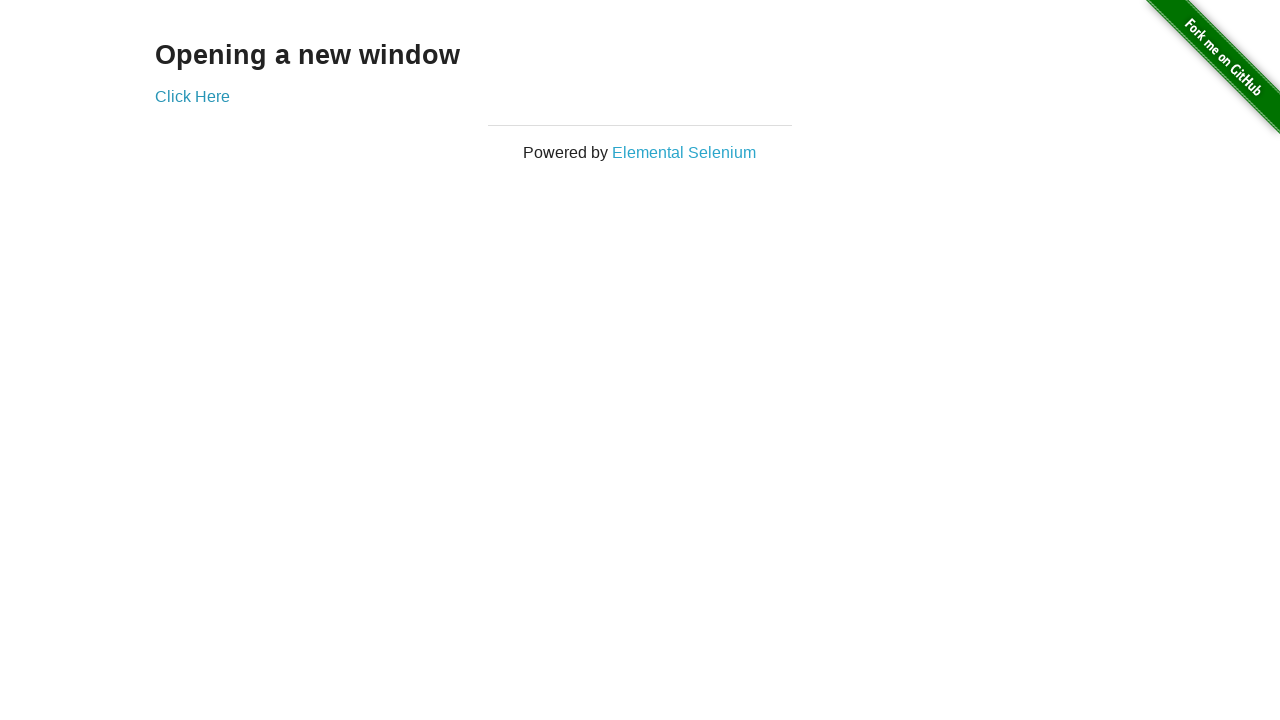

Waited for new window to open
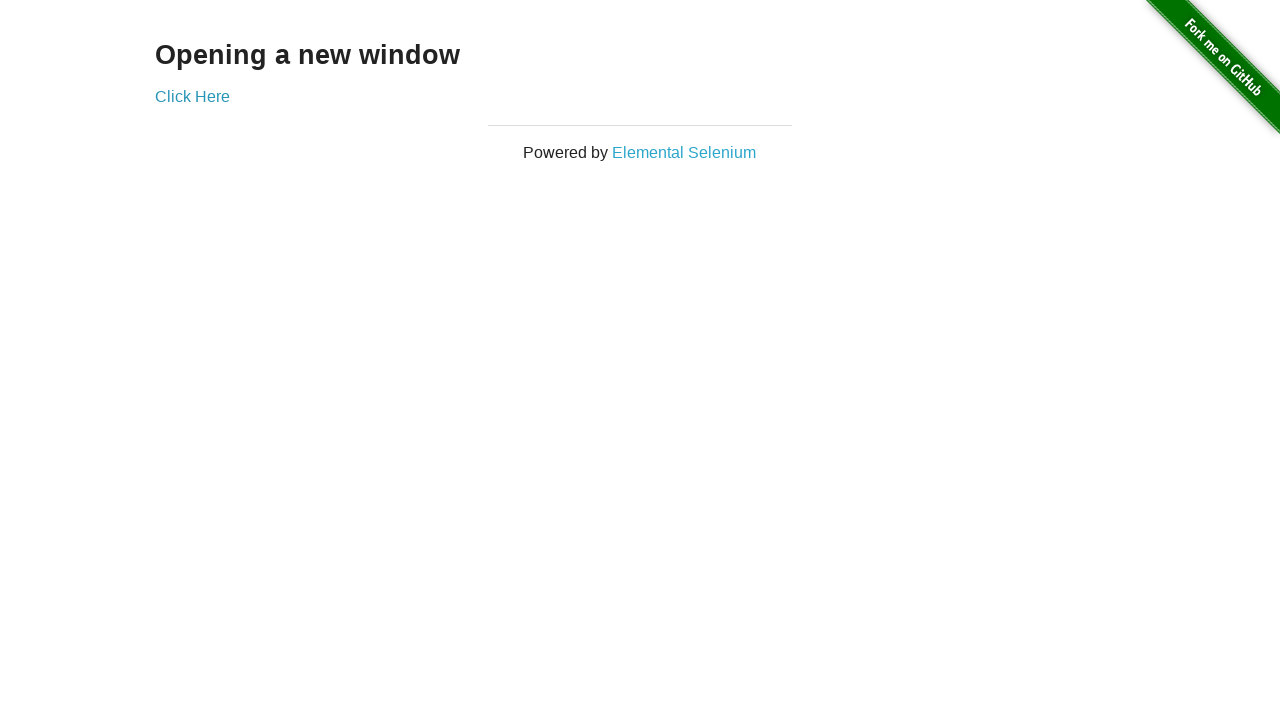

Retrieved all open pages from context
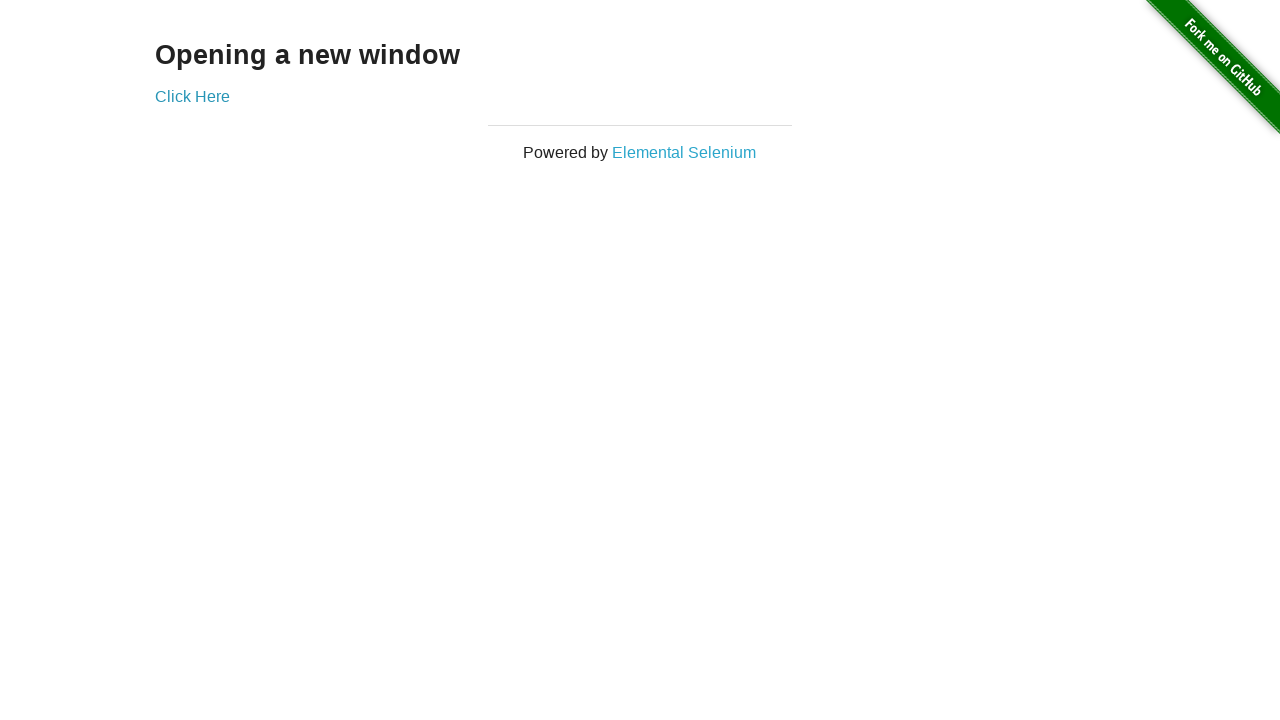

Switched to new window (second page)
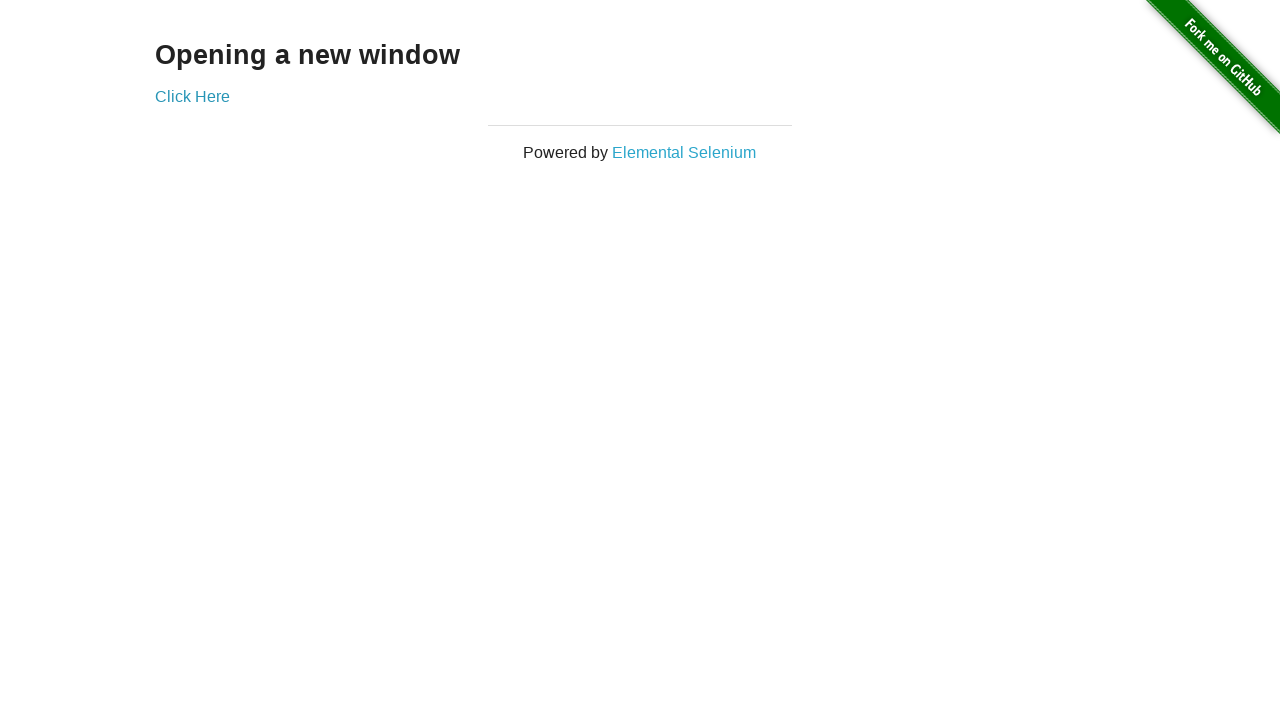

Verified new window contains 'New Window' heading
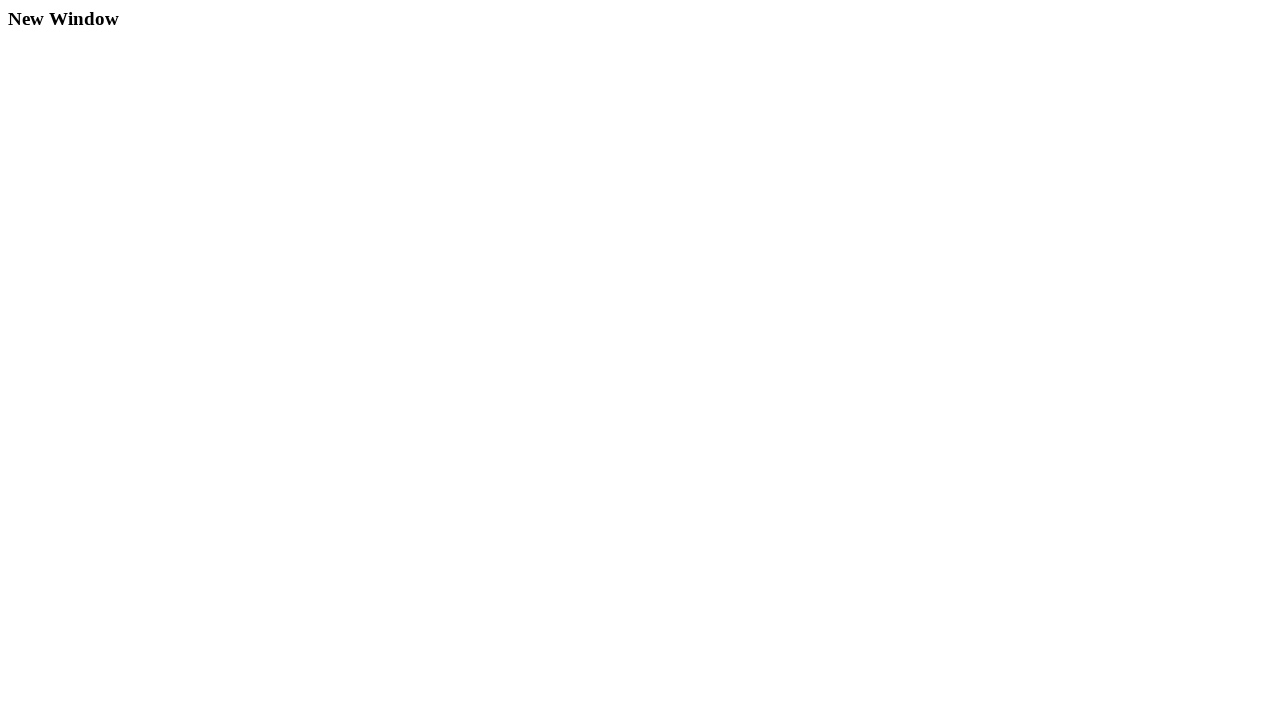

Closed the new window
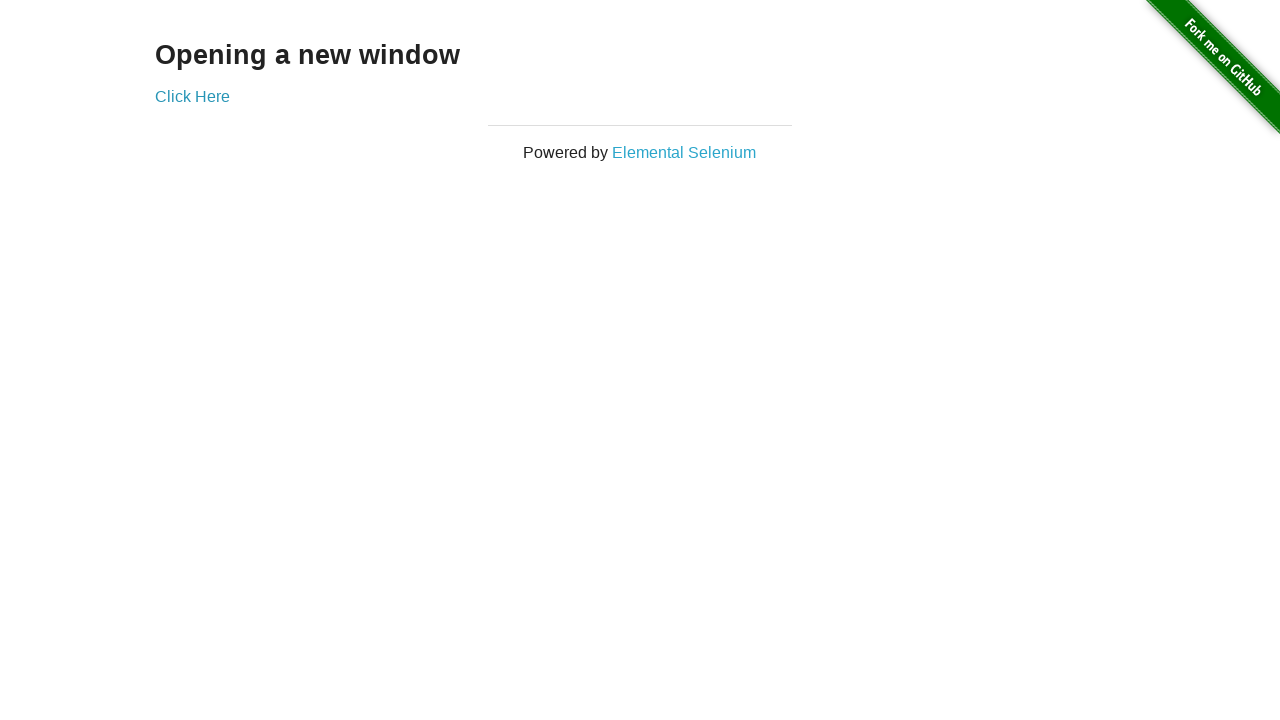

Verified original window still active with 'Opening a new window' heading
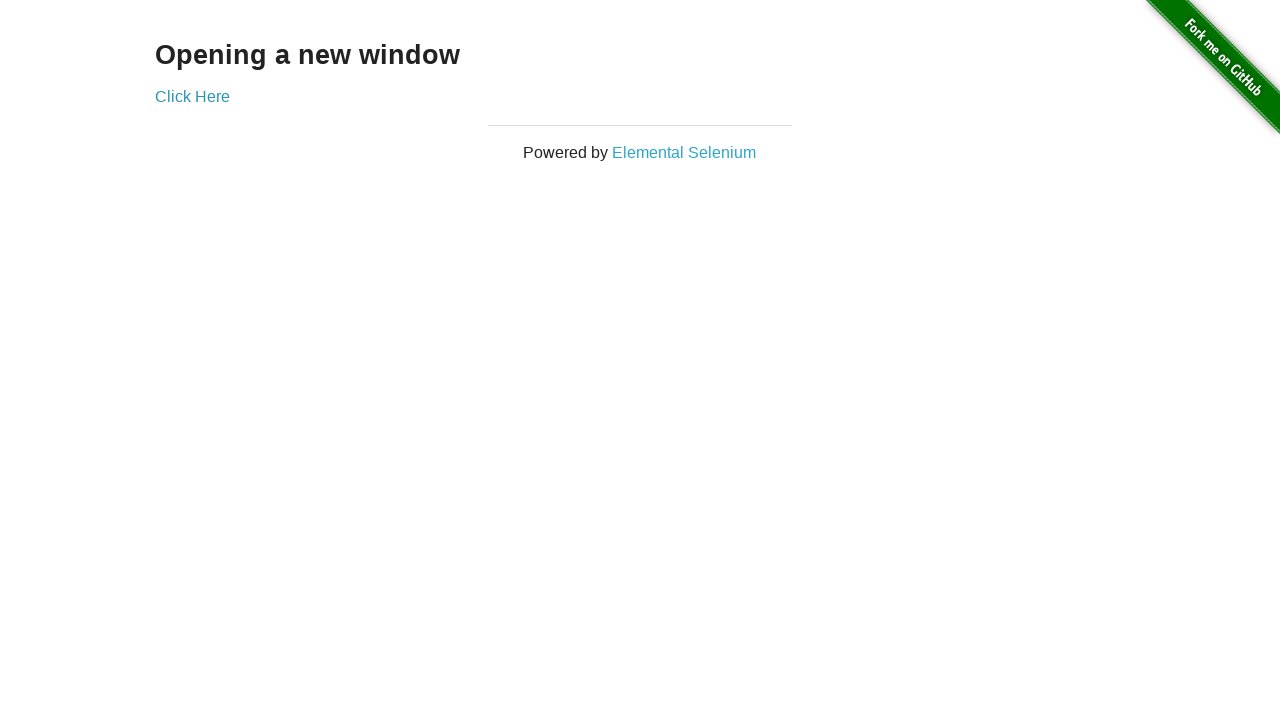

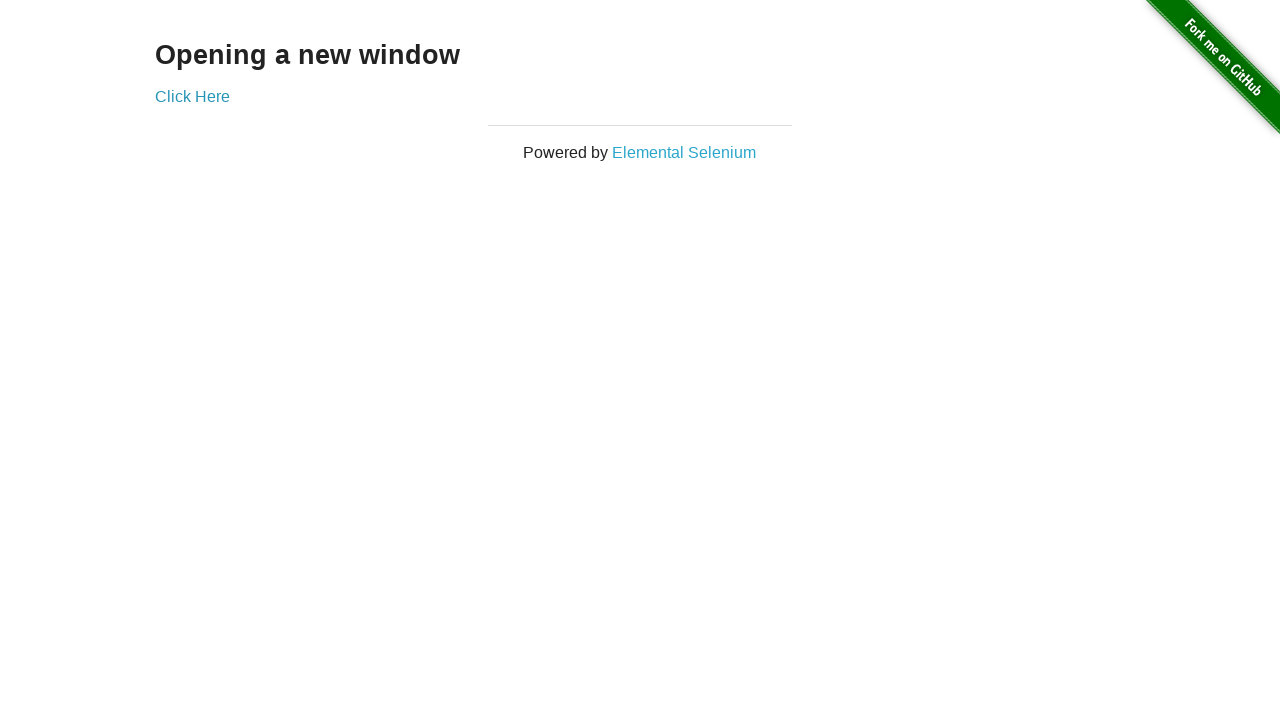